Tests filling multiple contact forms with varying visual settings during runtime, filling name, email, and message fields across three contact form sections.

Starting URL: https://ultimateqa.com/complicated-page

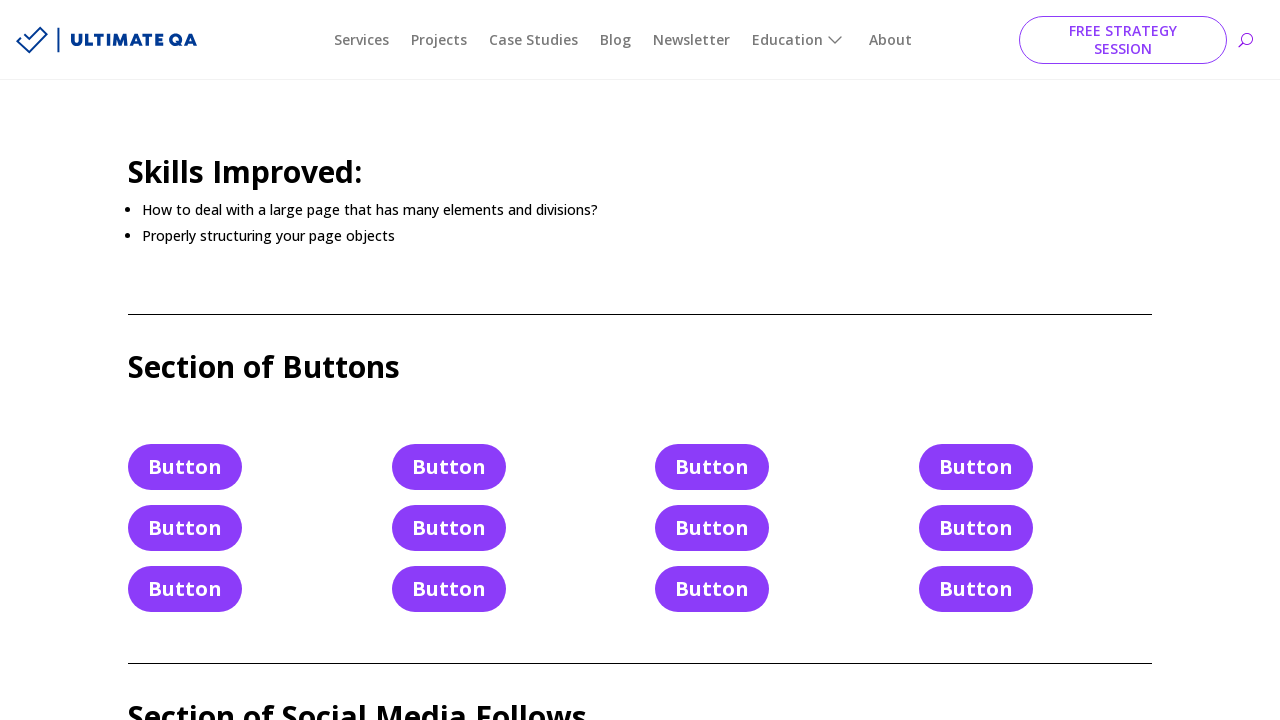

Filled first contact form name field with 'TEST_NAME' on #et_pb_contact_name_0
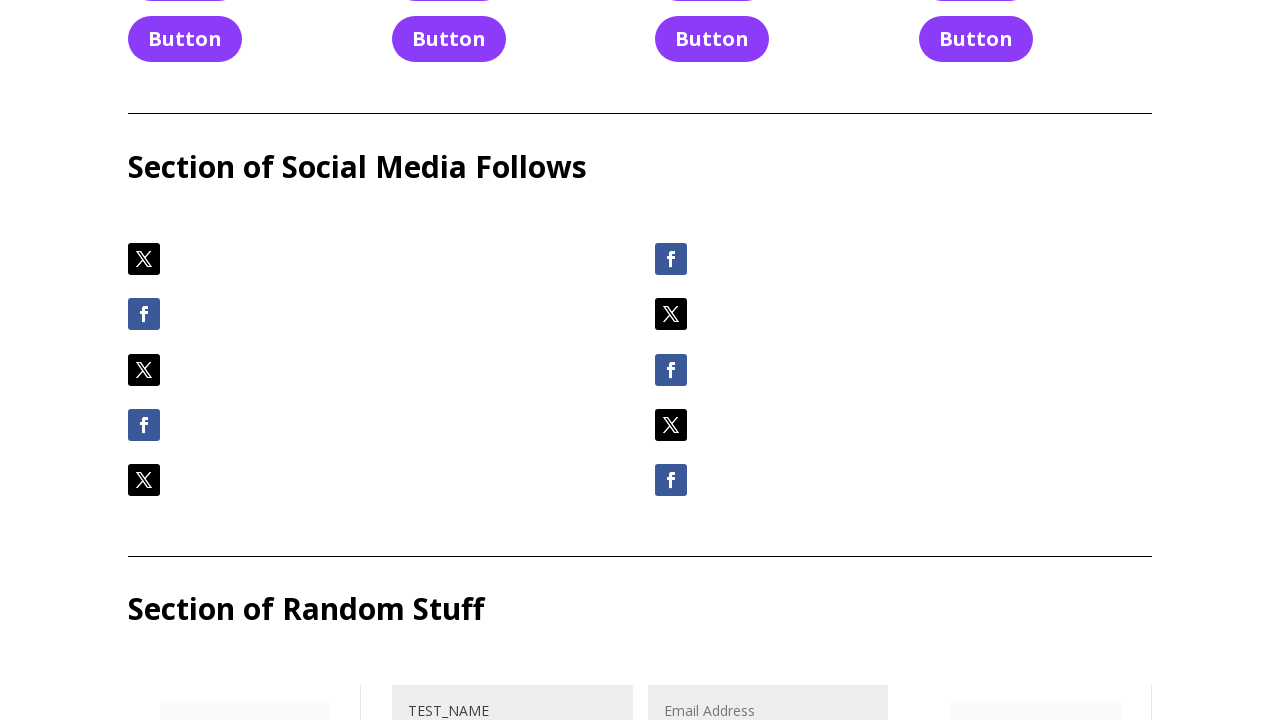

Cleared first contact form name field on #et_pb_contact_name_0
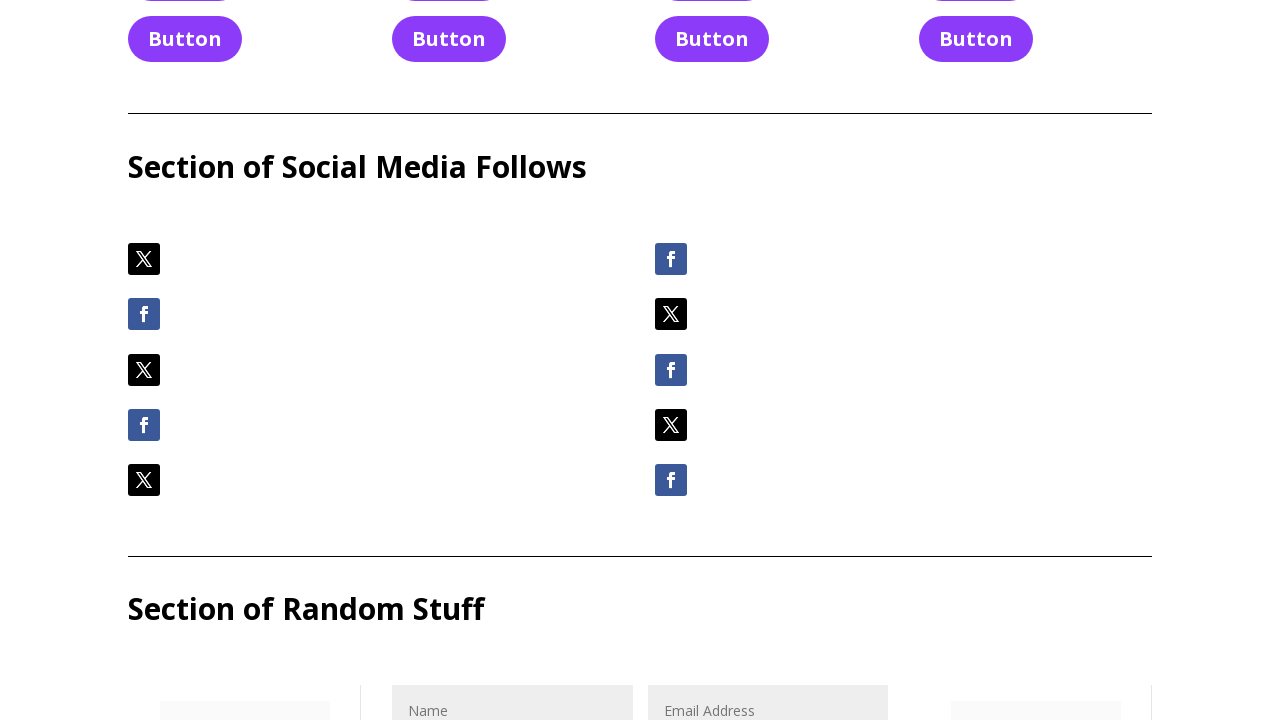

Re-filled first contact form name field with 'TEST_NAME' on #et_pb_contact_name_0
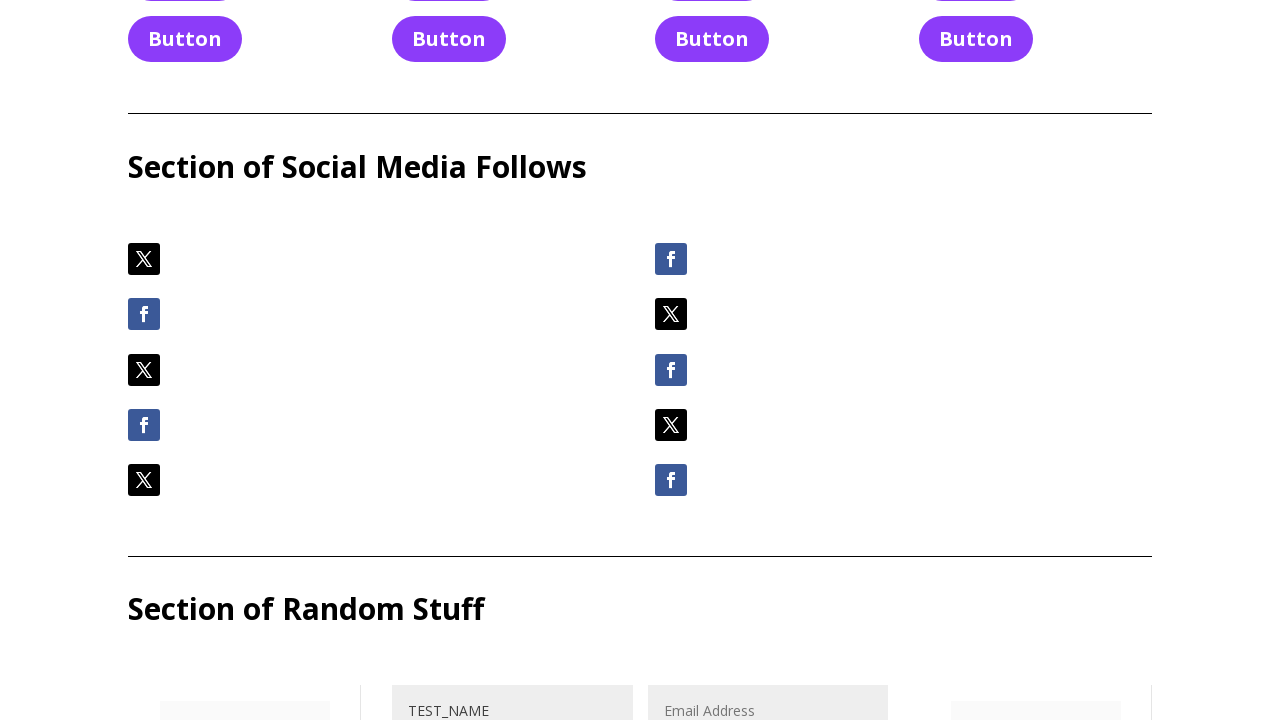

Filled first contact form email field with 'email@email.email' on #et_pb_contact_email_0
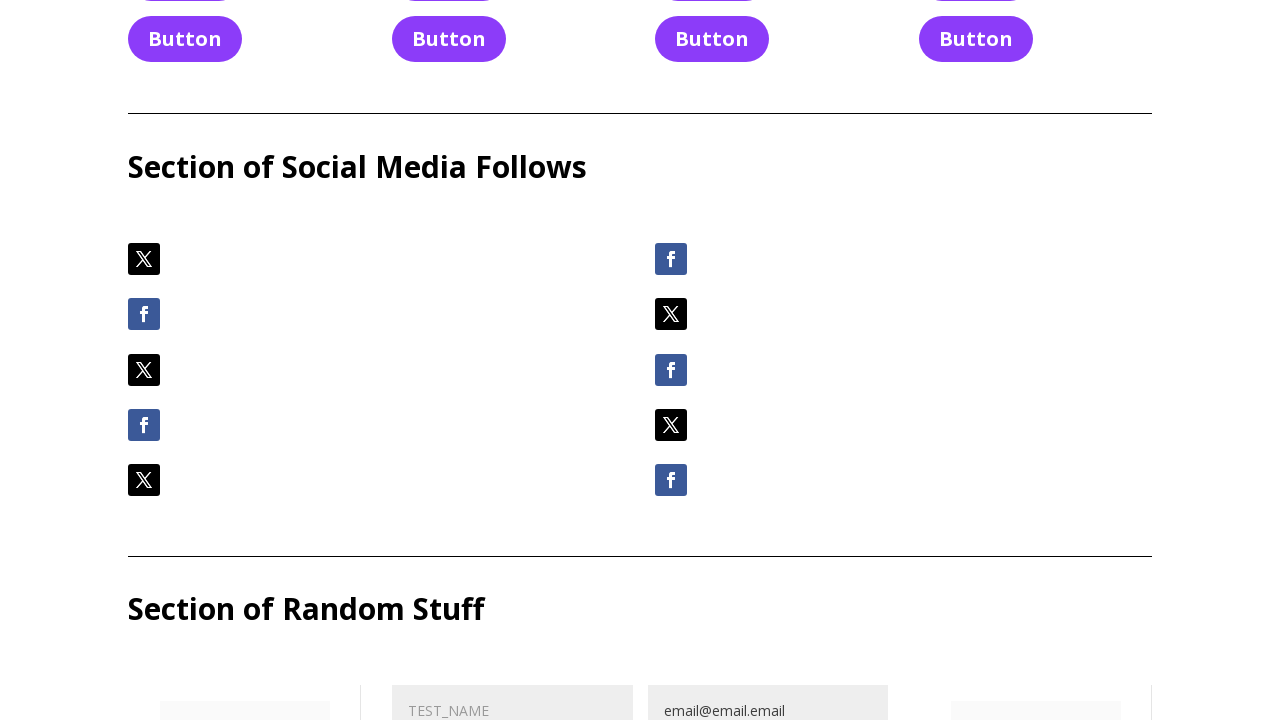

Filled first contact form message field with multi-line text containing special characters on #et_pb_contact_message_0
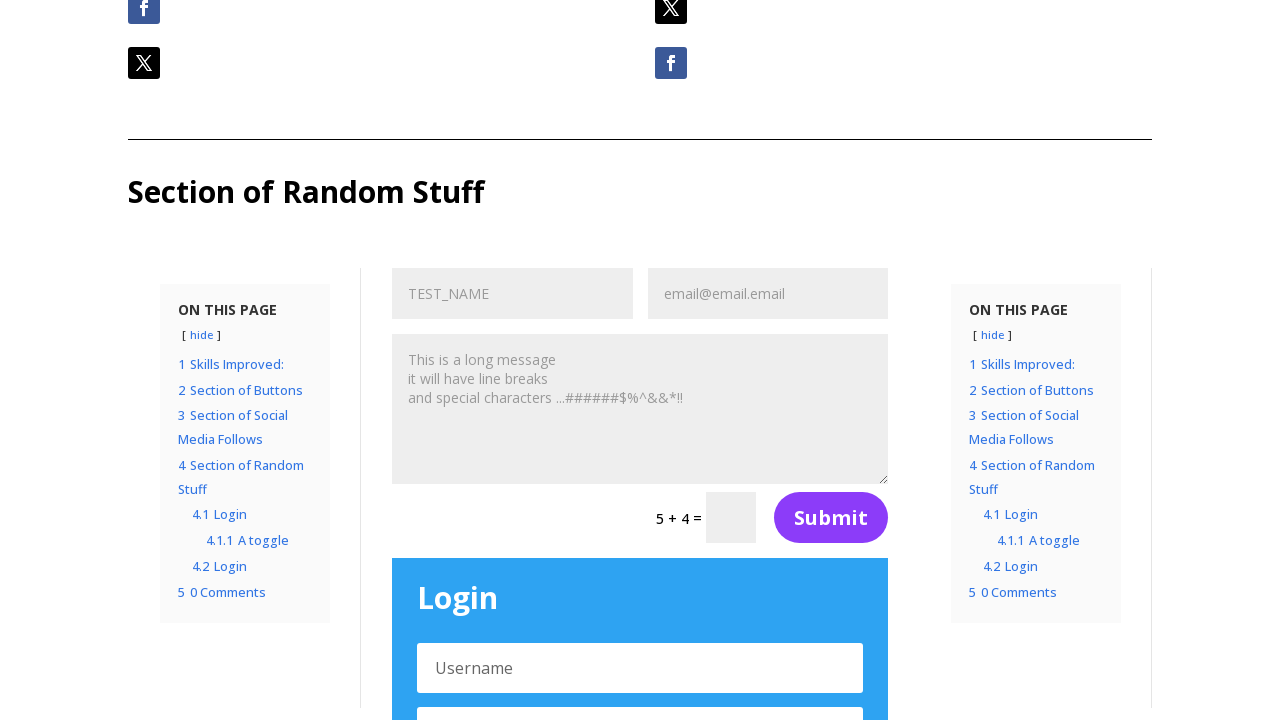

Filled second contact form name field with 'TEST_NAME' on #et_pb_contact_name_1
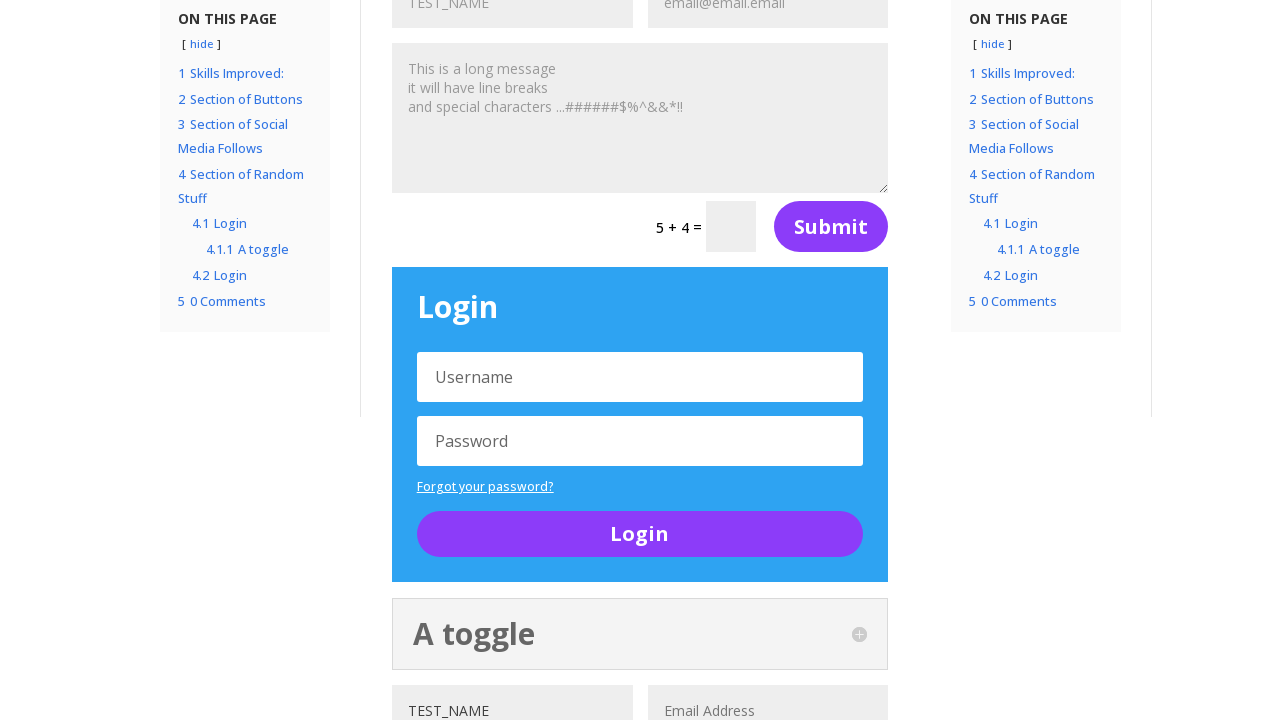

Filled second contact form email field with 'email@email.email' on #et_pb_contact_email_1
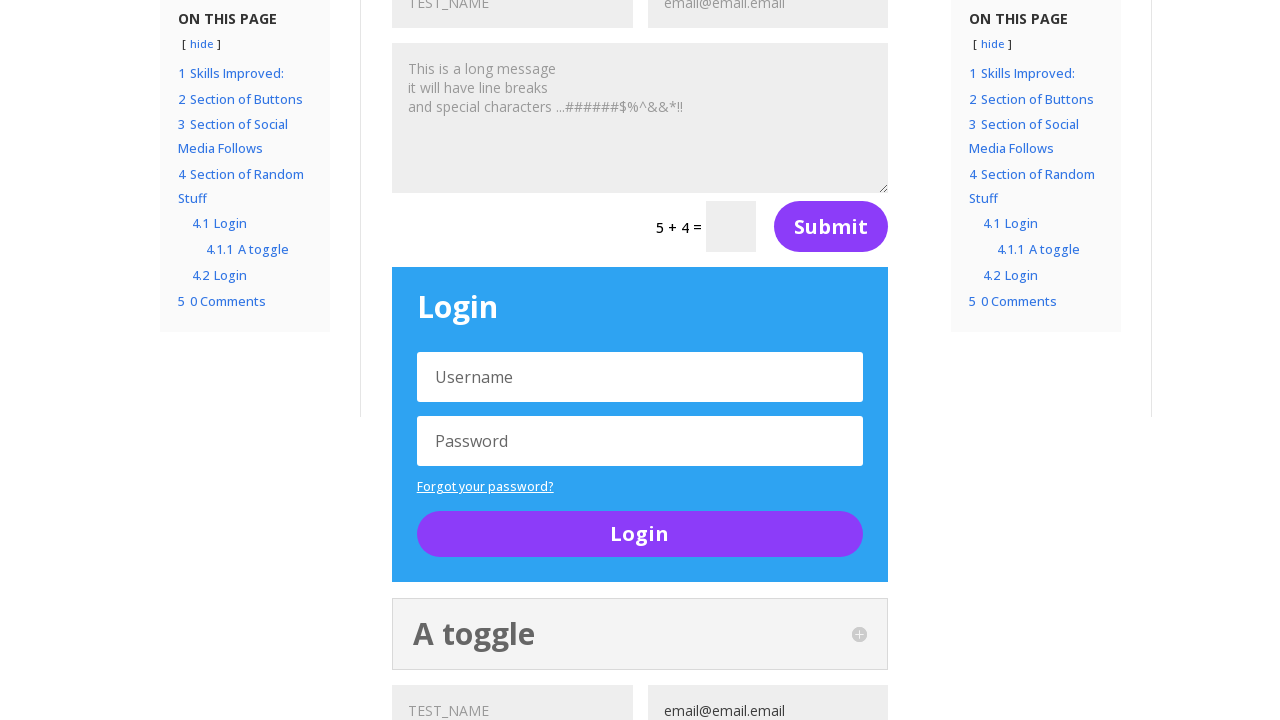

Filled second contact form message field with multi-line text containing special characters on #et_pb_contact_message_1
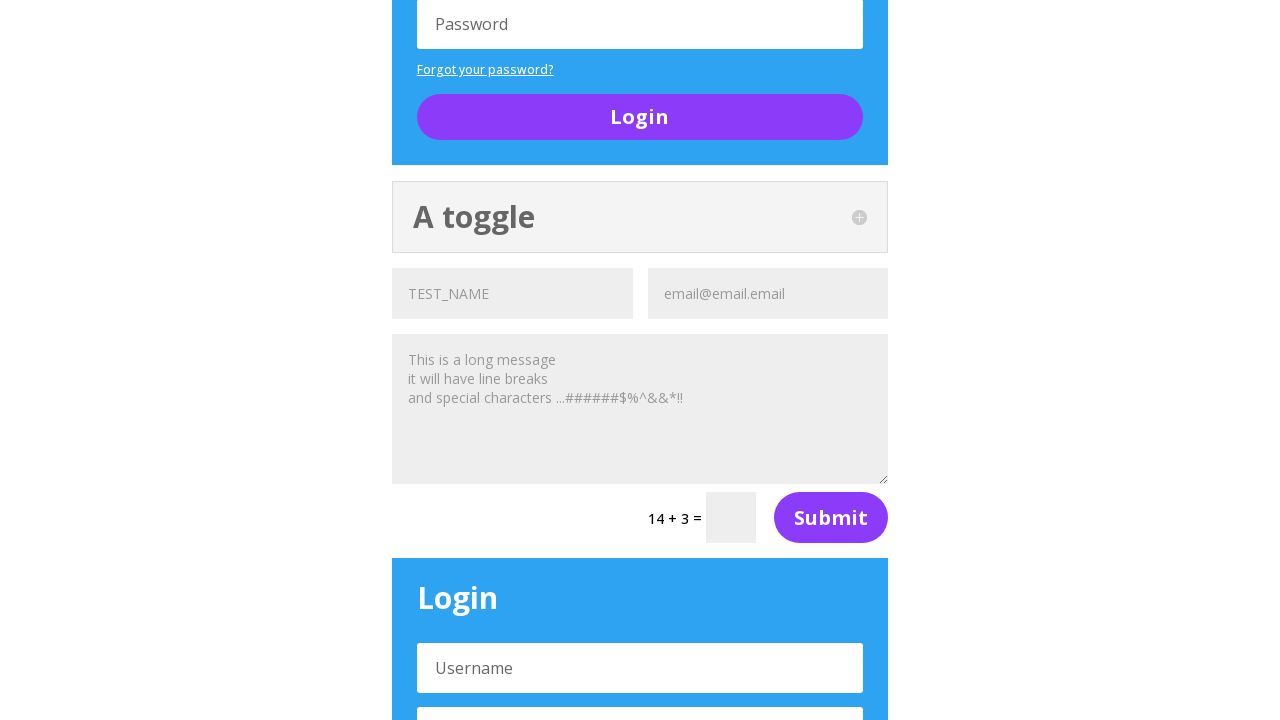

Filled third contact form name field with 'TEST_NAME' on #et_pb_contact_name_2
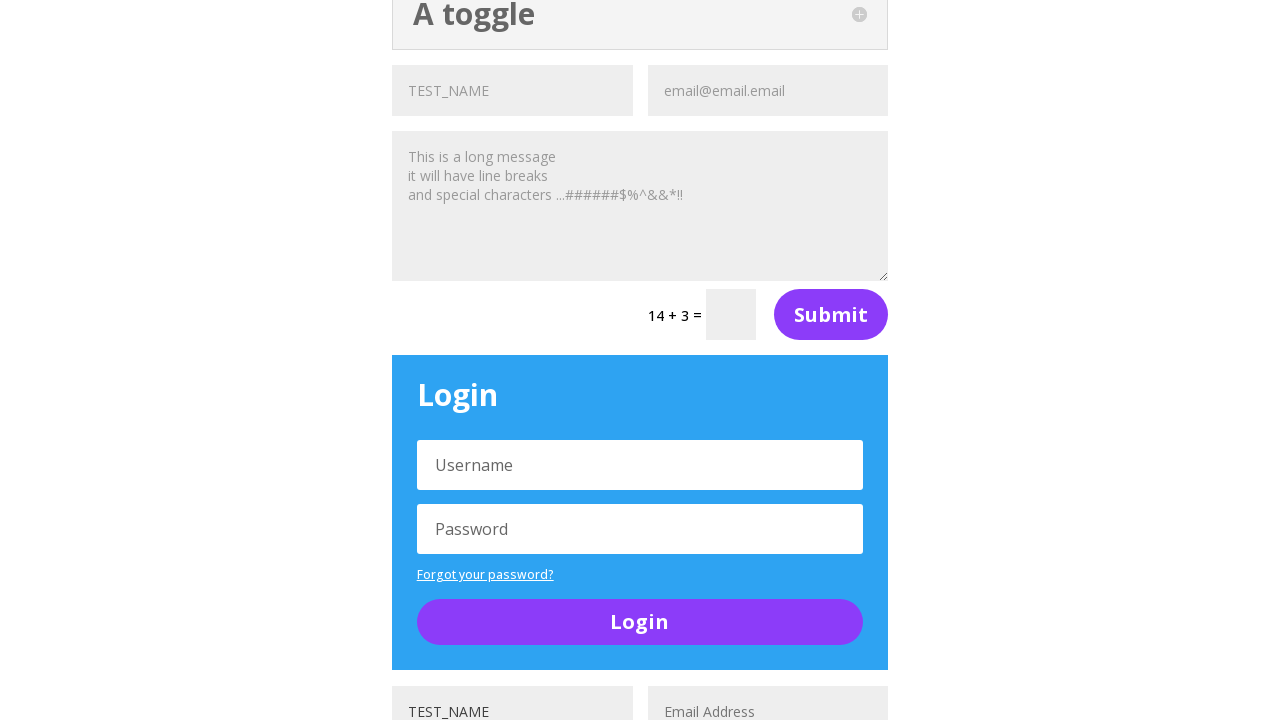

Filled third contact form email field with 'email@email.email' on #et_pb_contact_email_2
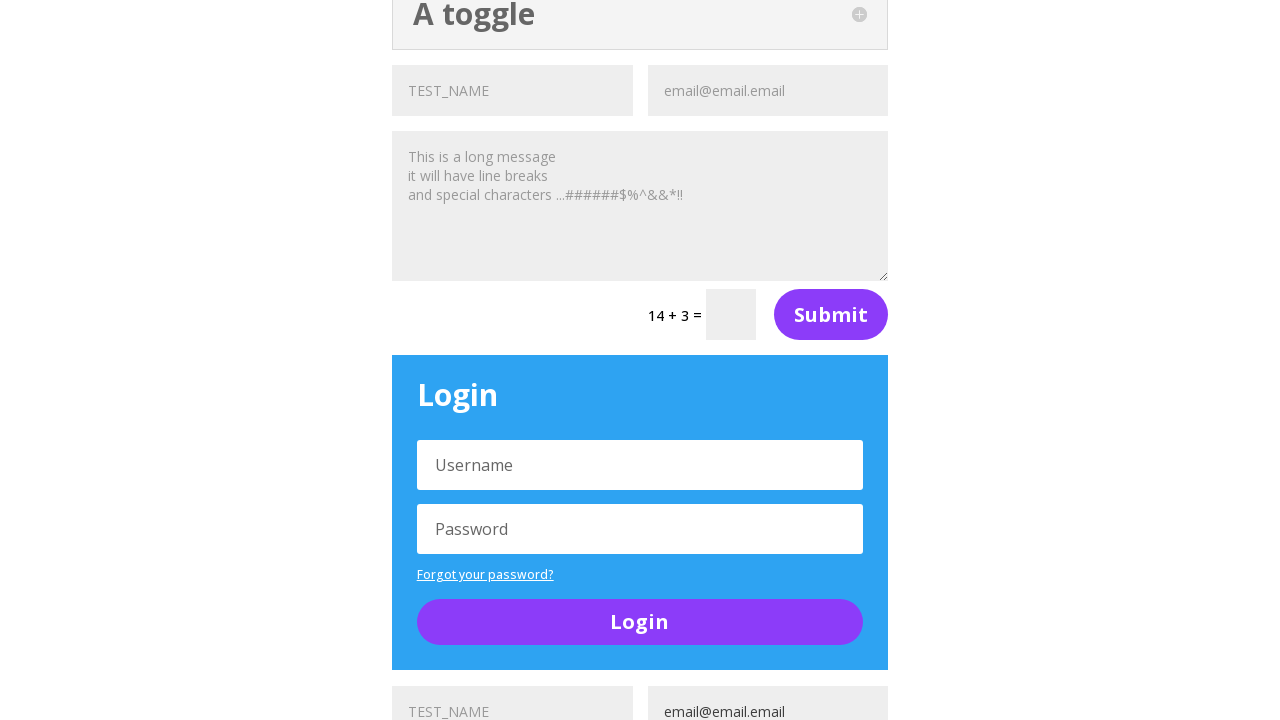

Filled third contact form message field with multi-line text containing special characters on #et_pb_contact_message_2
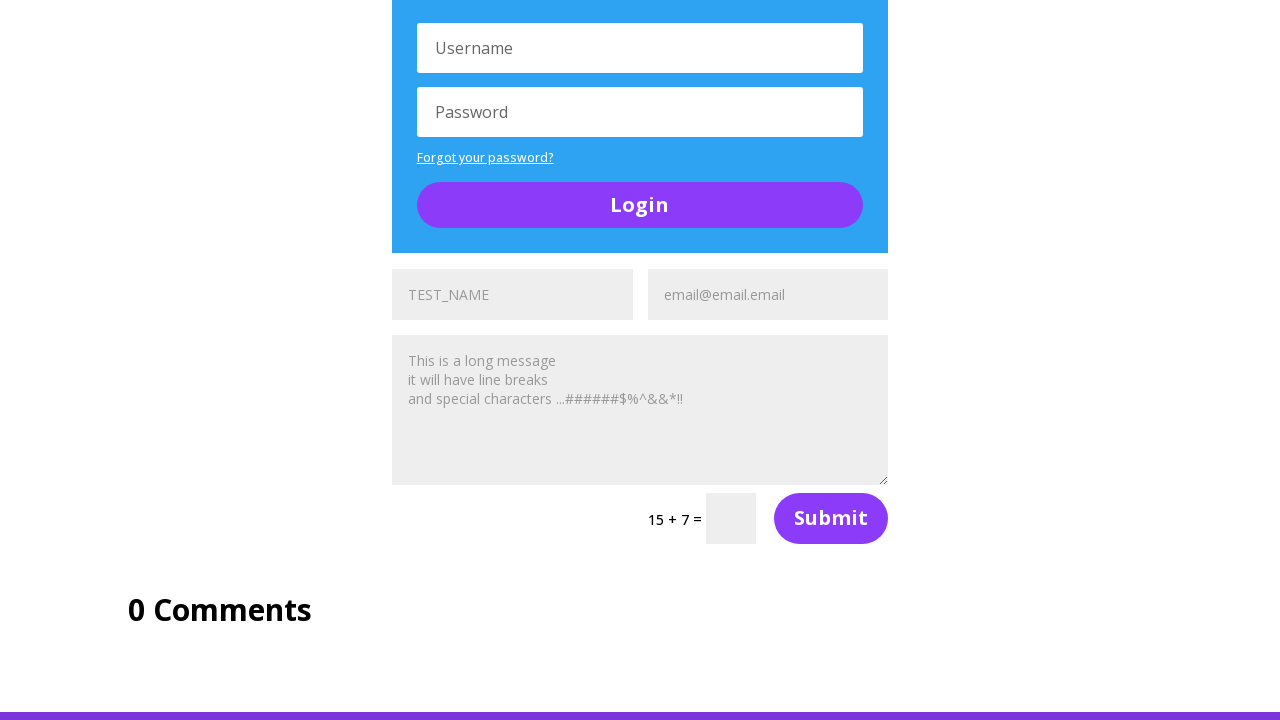

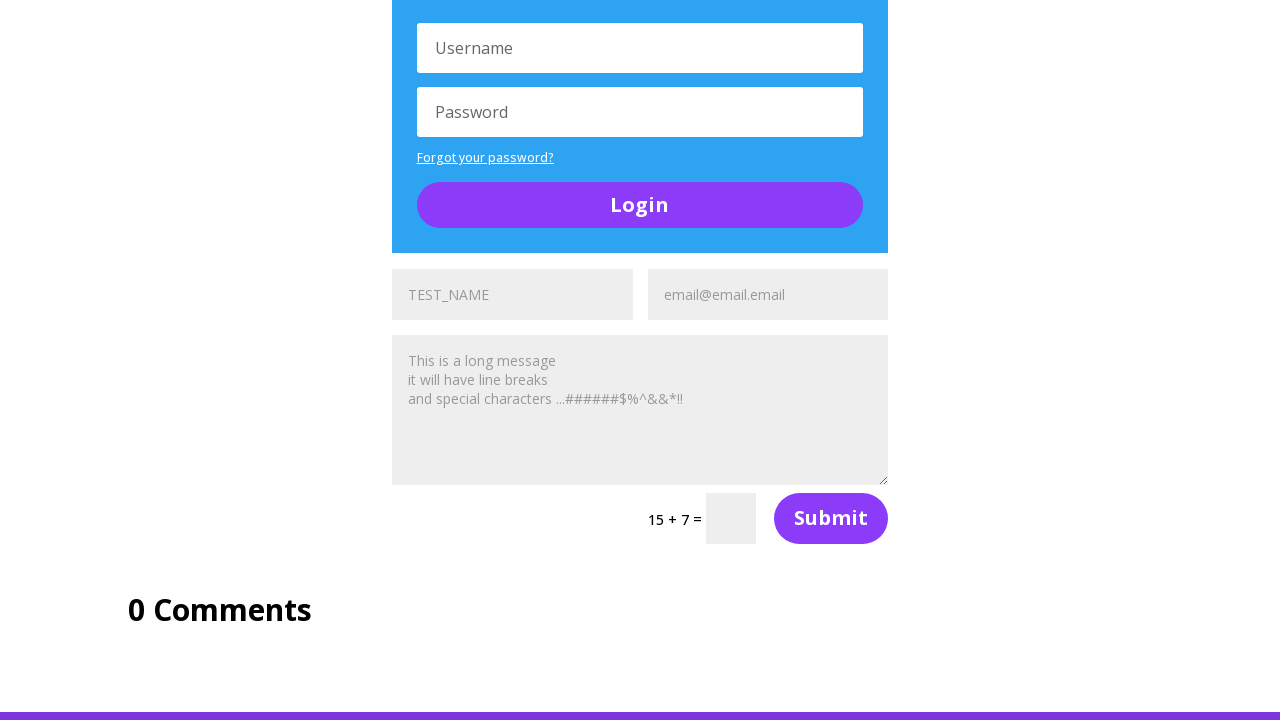